Tests homepage navigation by verifying that navigation elements, links, and phone number are present on the page, and monitors for Google Analytics tracking requests.

Starting URL: https://it-era.it

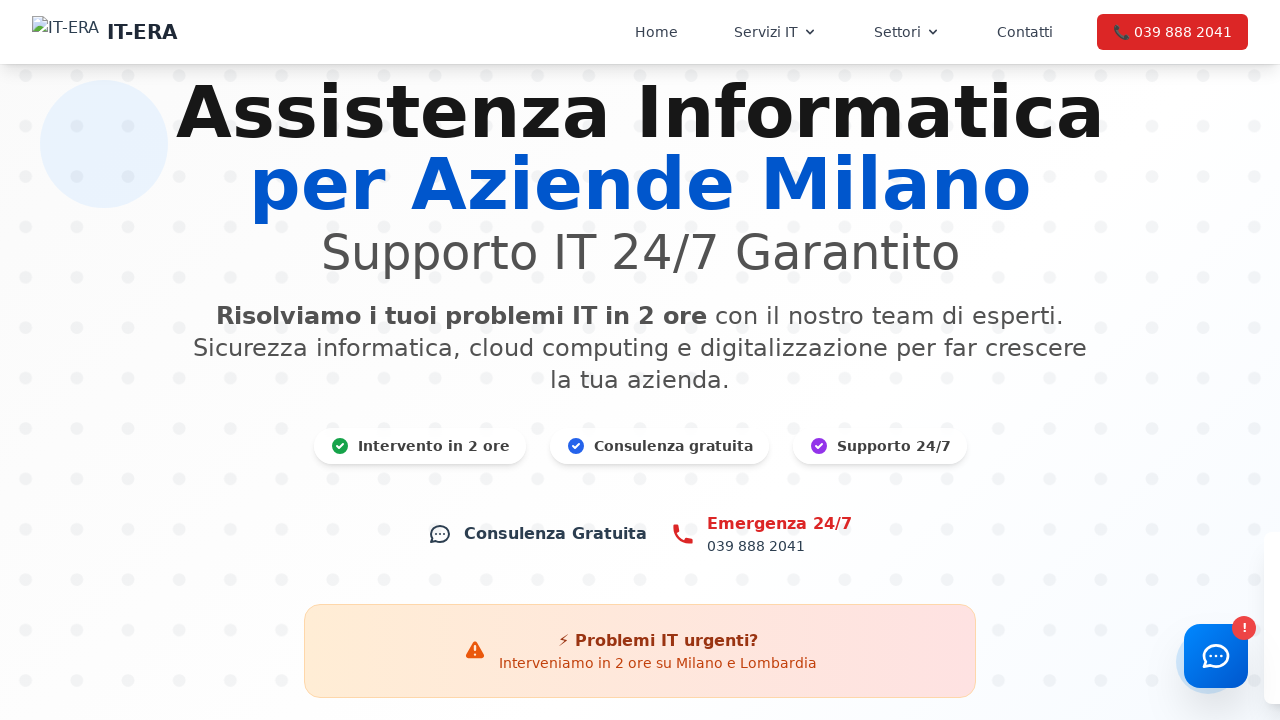

Waited for page to reach networkidle state
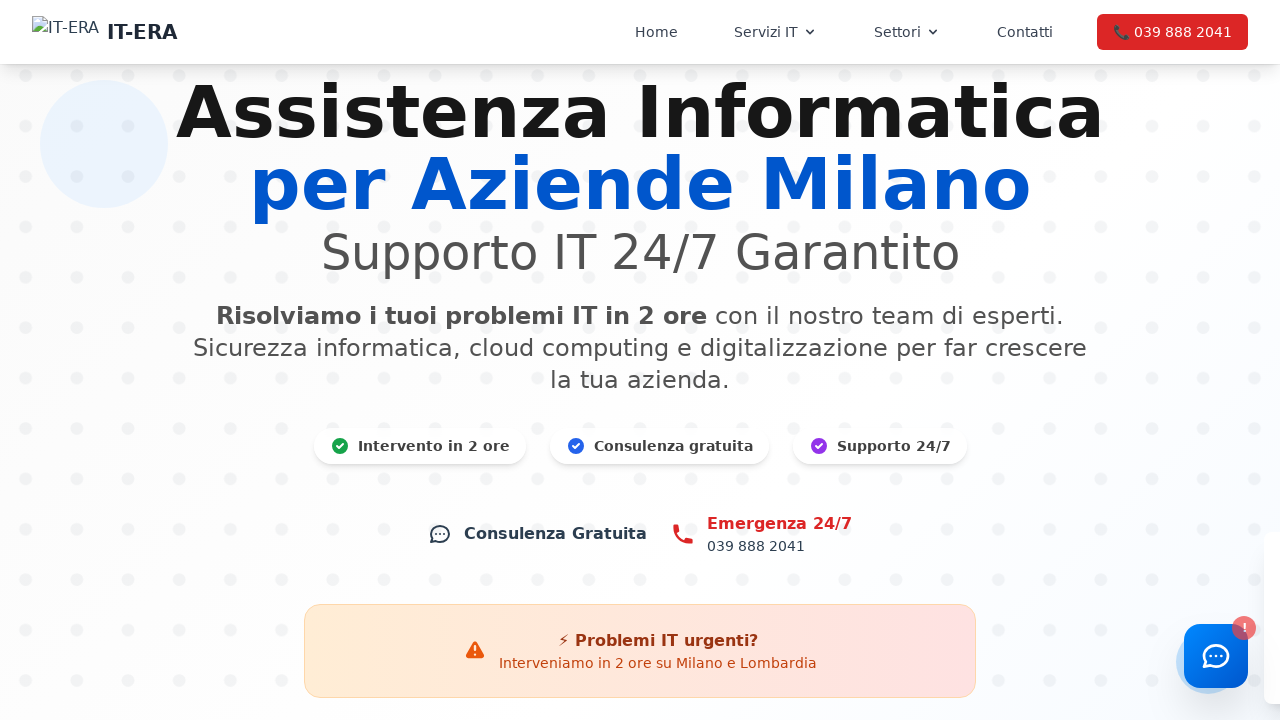

Retrieved page title: IT-ERA - Assistenza IT Professionale in Lombardia | IT-ERA
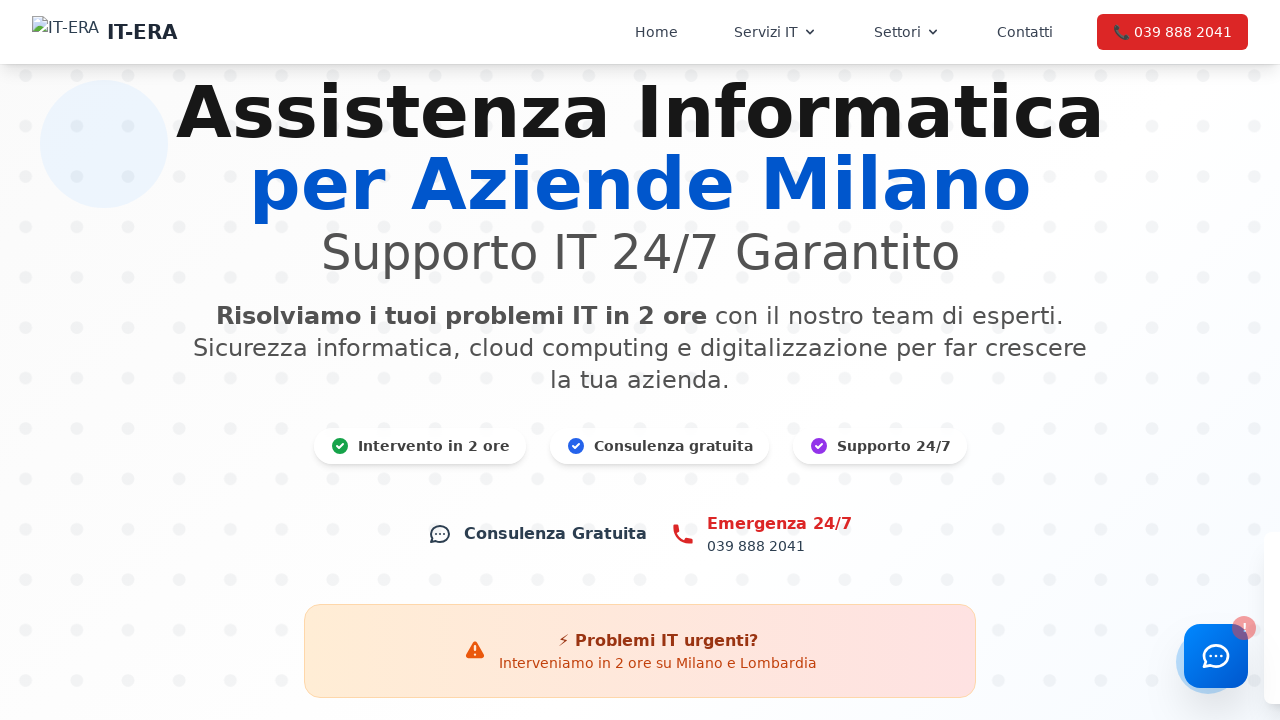

Found 3 navigation elements on page
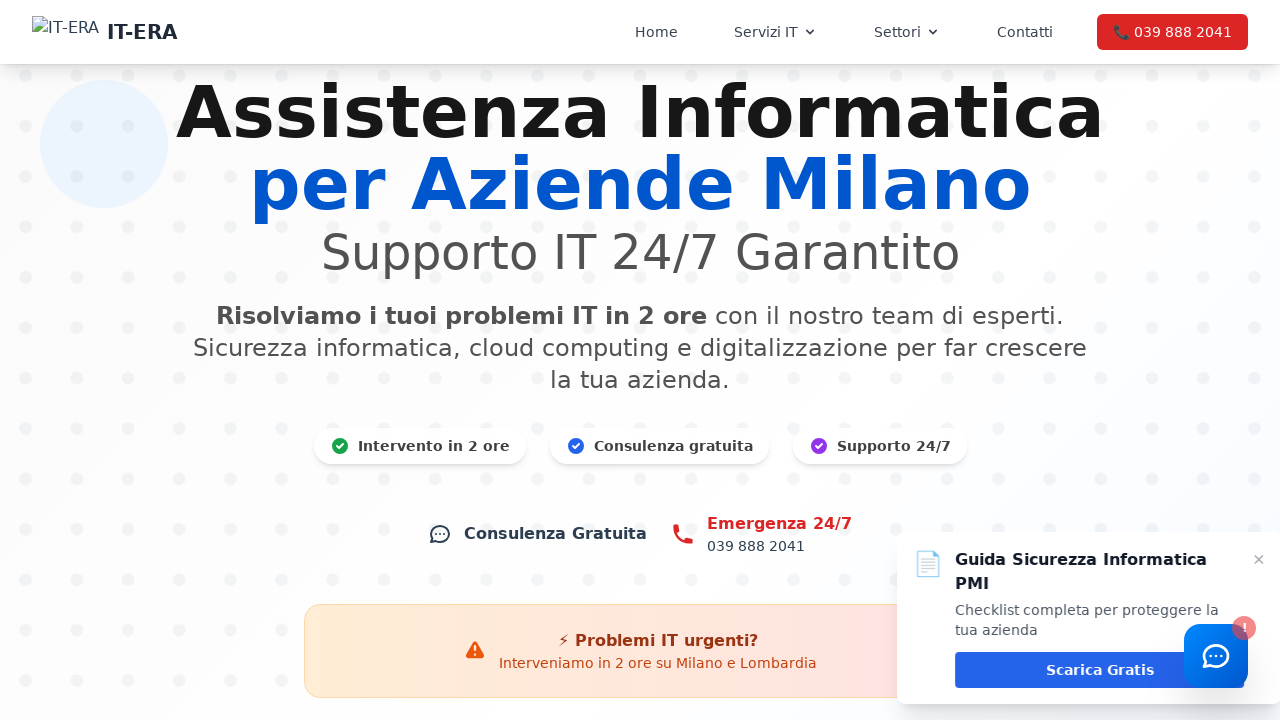

Counted 56 total links on page
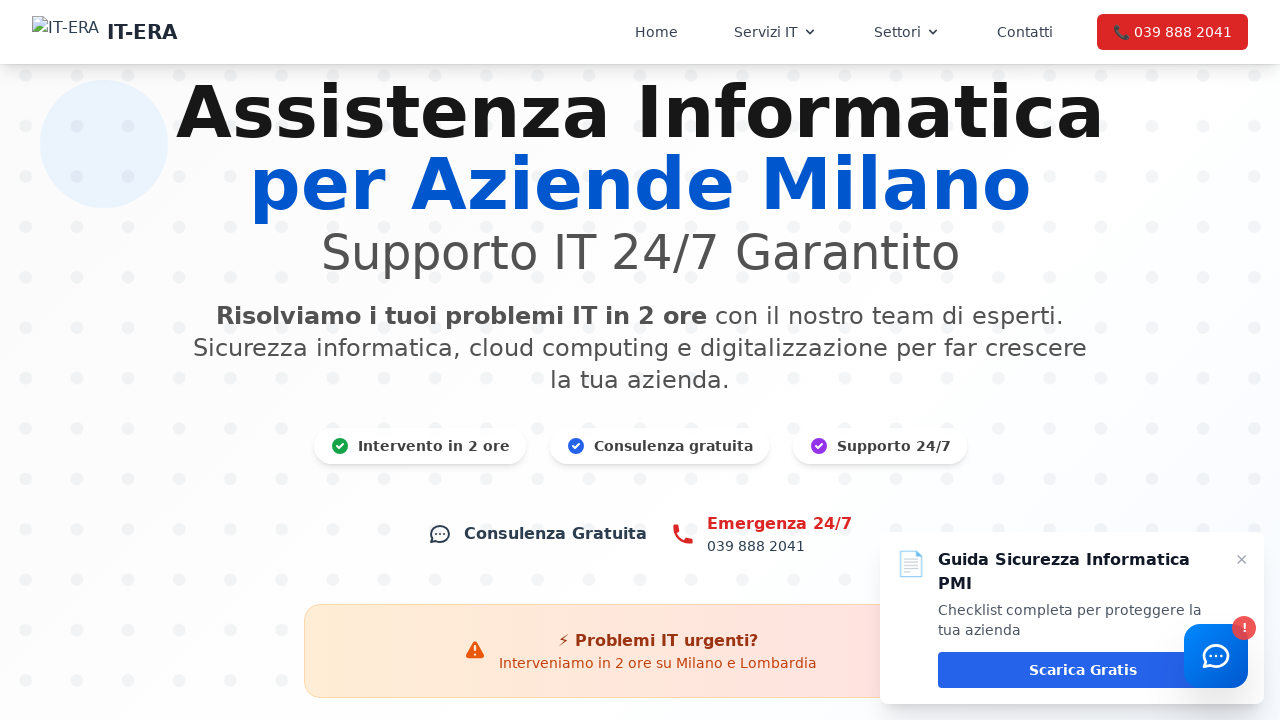

Found 7 instance(s) of phone number 039 888 2041
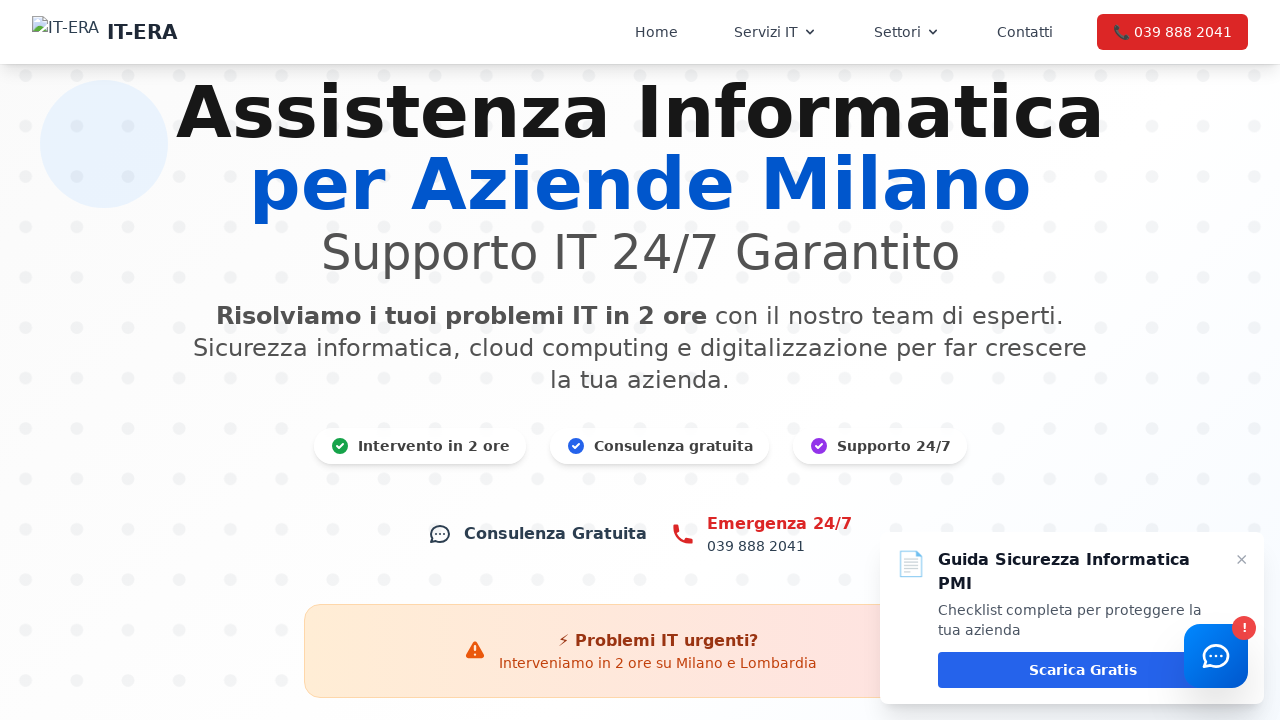

Waited 1000ms for remaining dynamic content to load
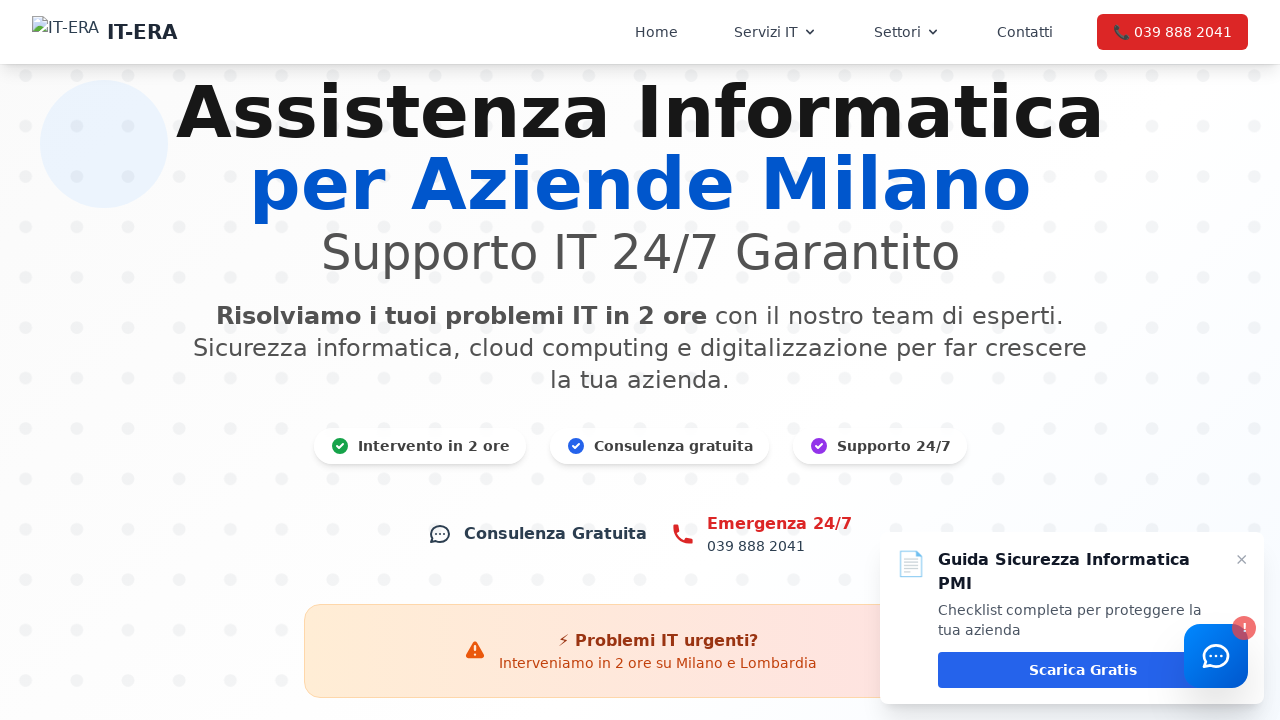

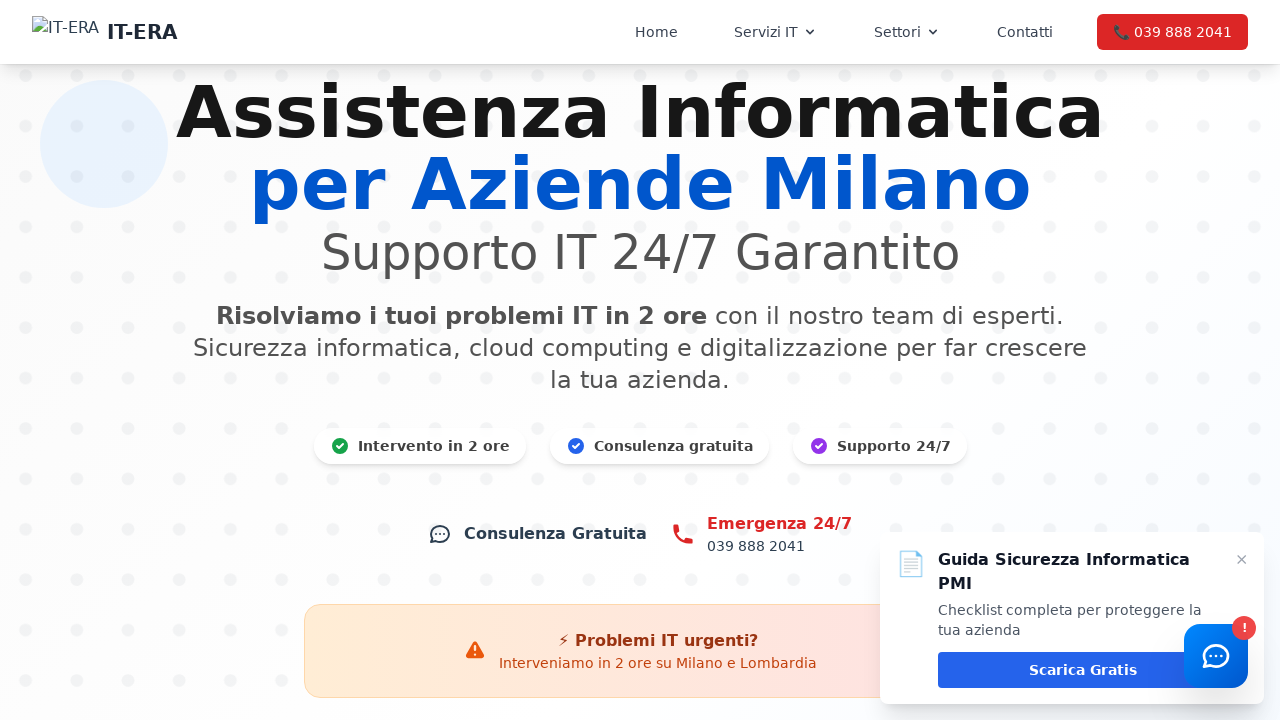